Navigates to a demo table page and counts the total number of employees displayed in a web table

Starting URL: http://automationbykrishna.com/

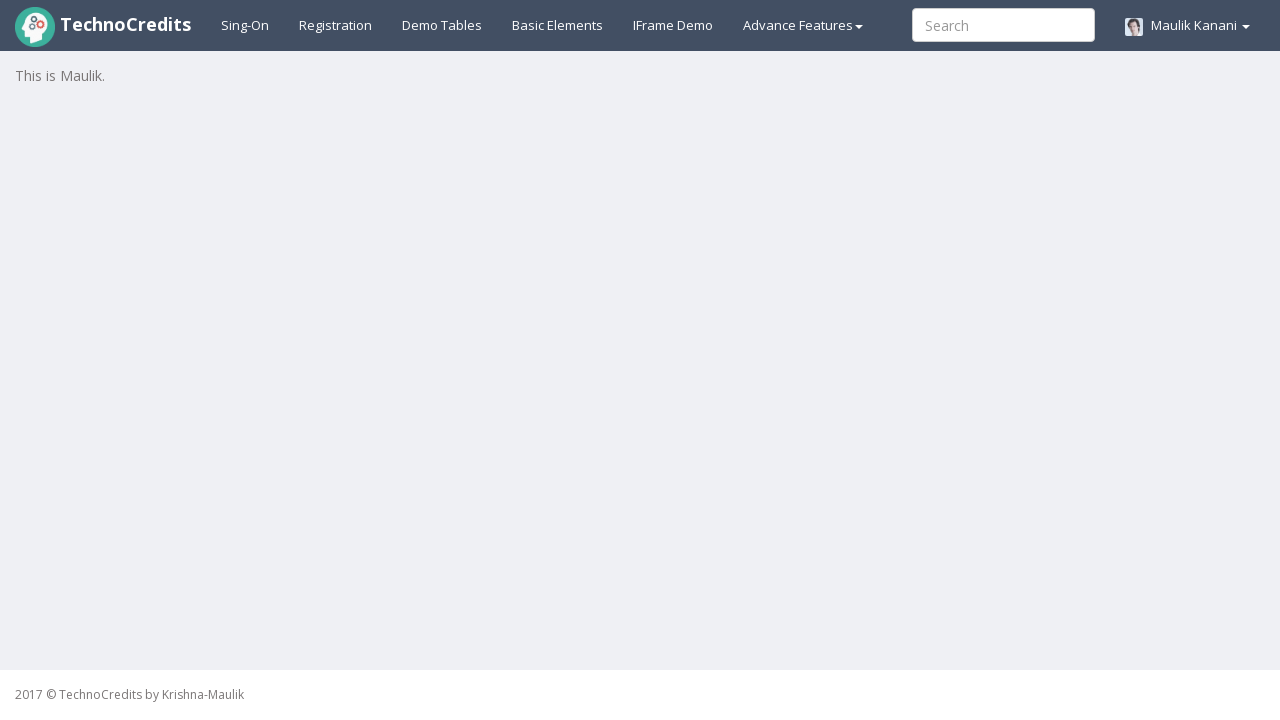

Clicked on demo table link to navigate to table page at (442, 25) on a#demotable
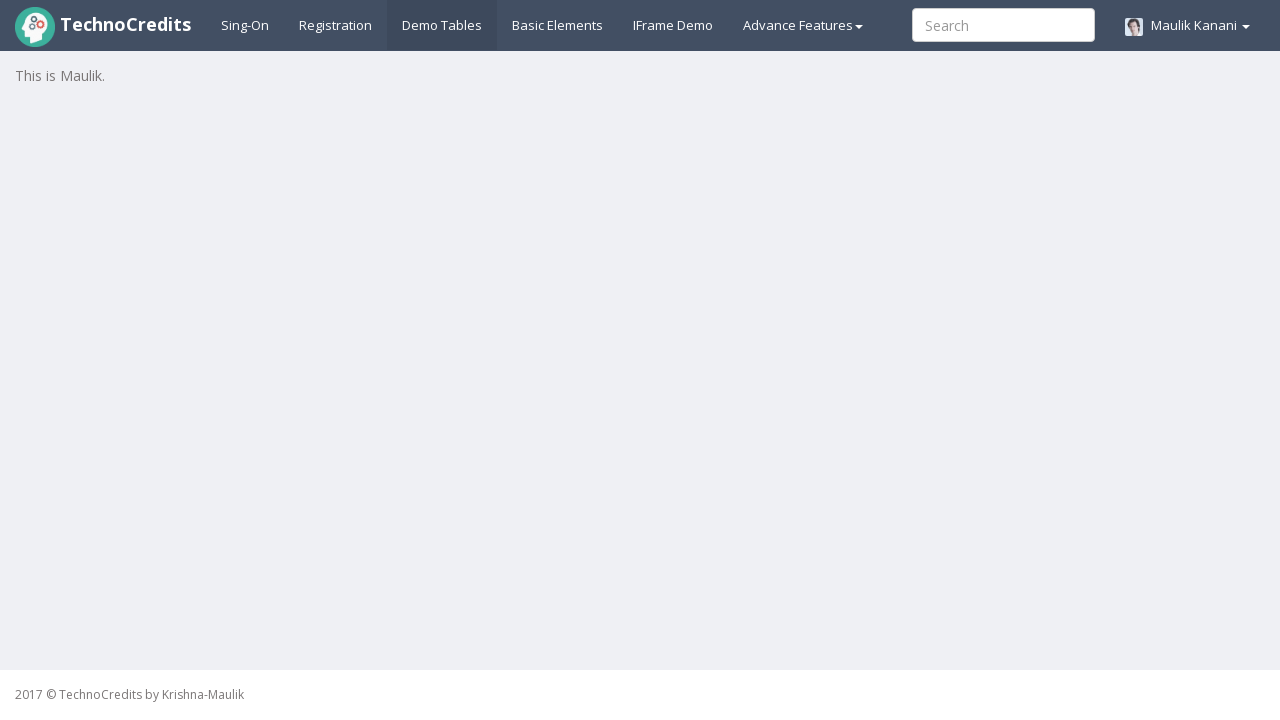

Employee table loaded and became visible
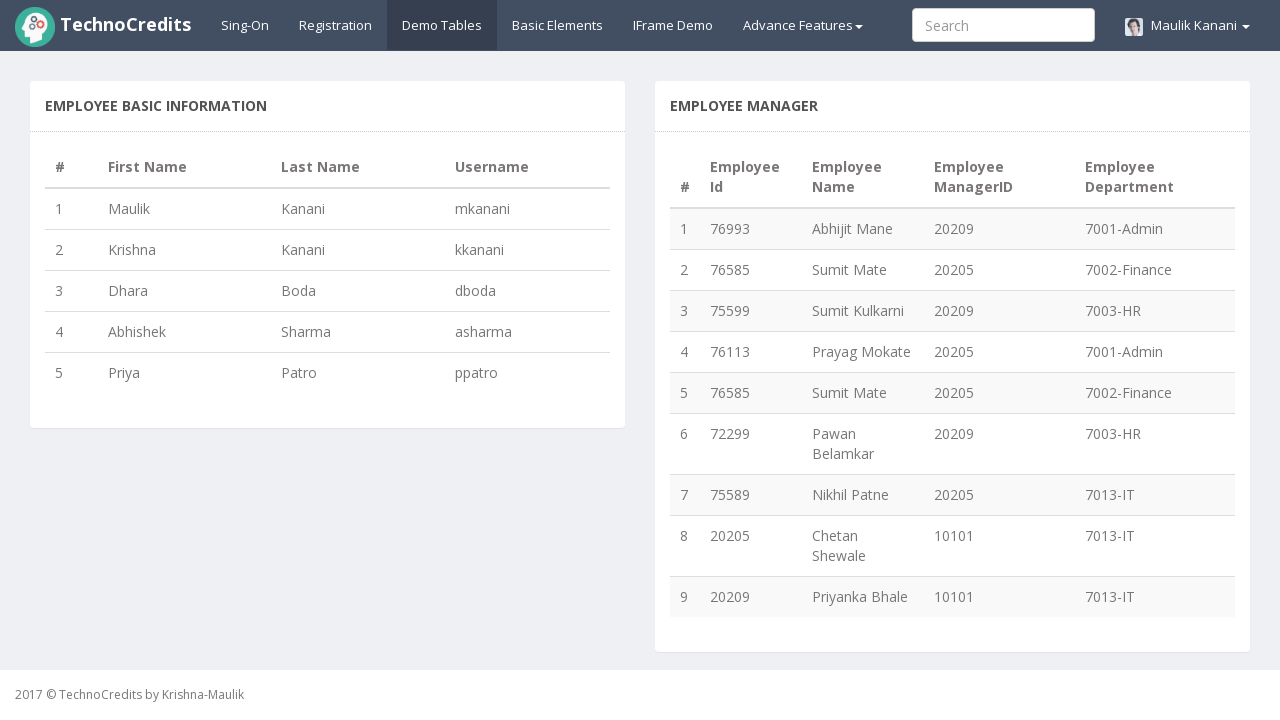

Counted total employees in table: 5
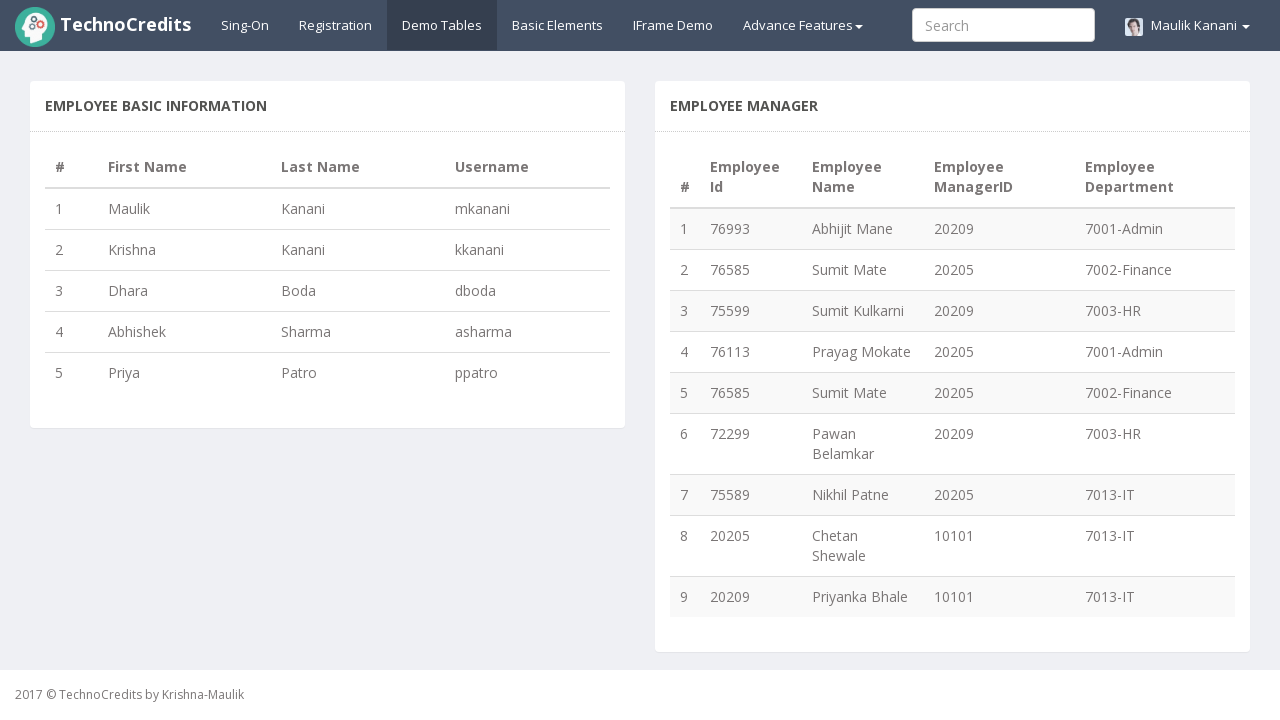

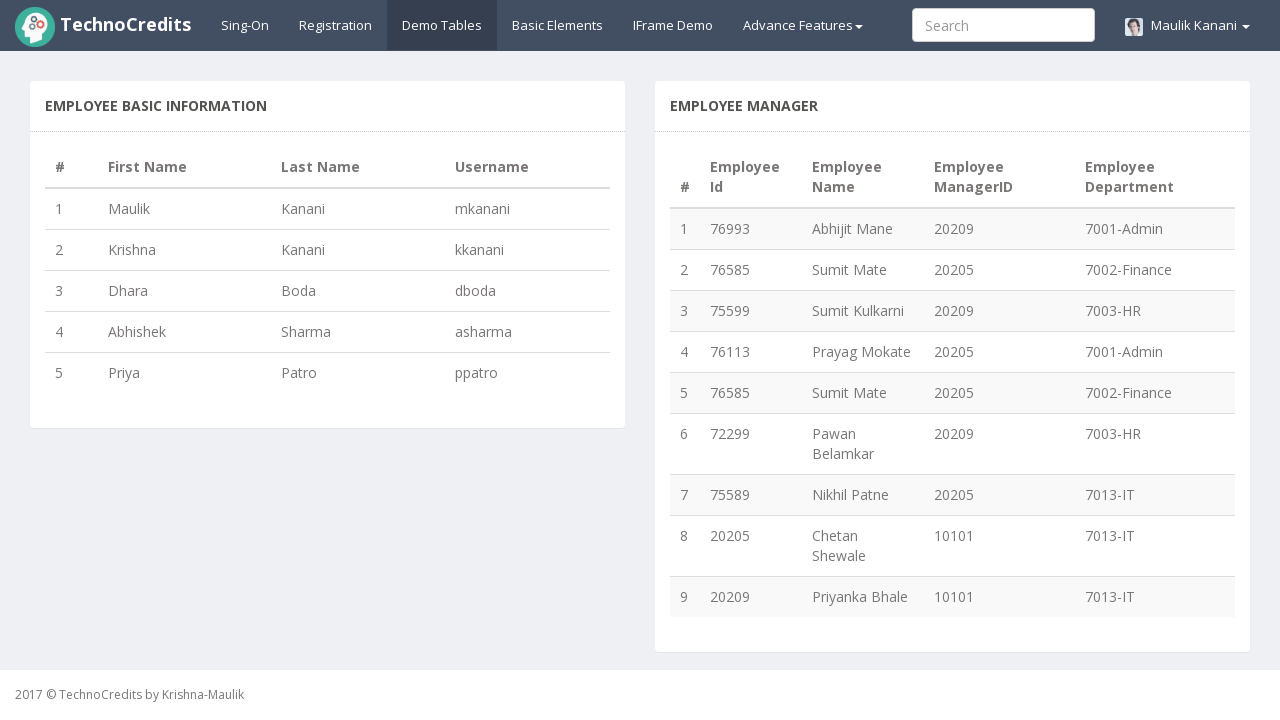